Tests various click interactions on a dynamic button including single click, force click, double click, triple click, right click, and hover

Starting URL: https://thefreerangetester.github.io/sandbox-automation-testing/

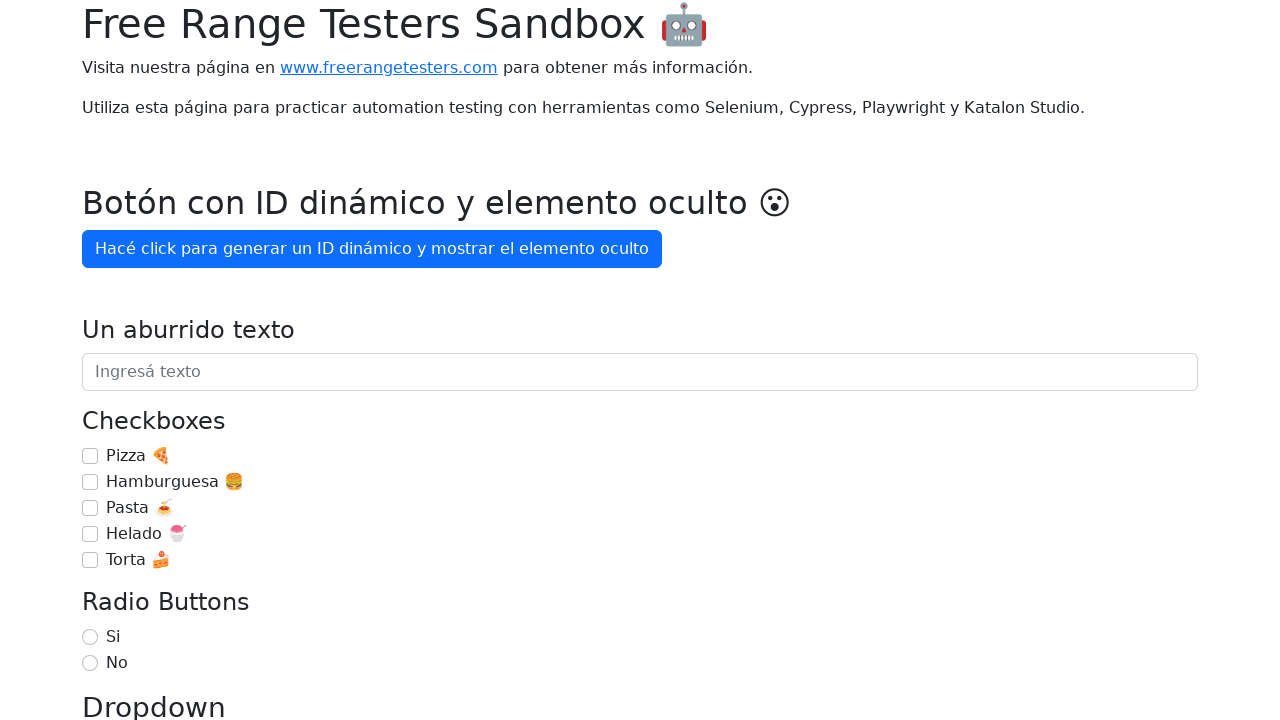

Navigated to sandbox automation testing page
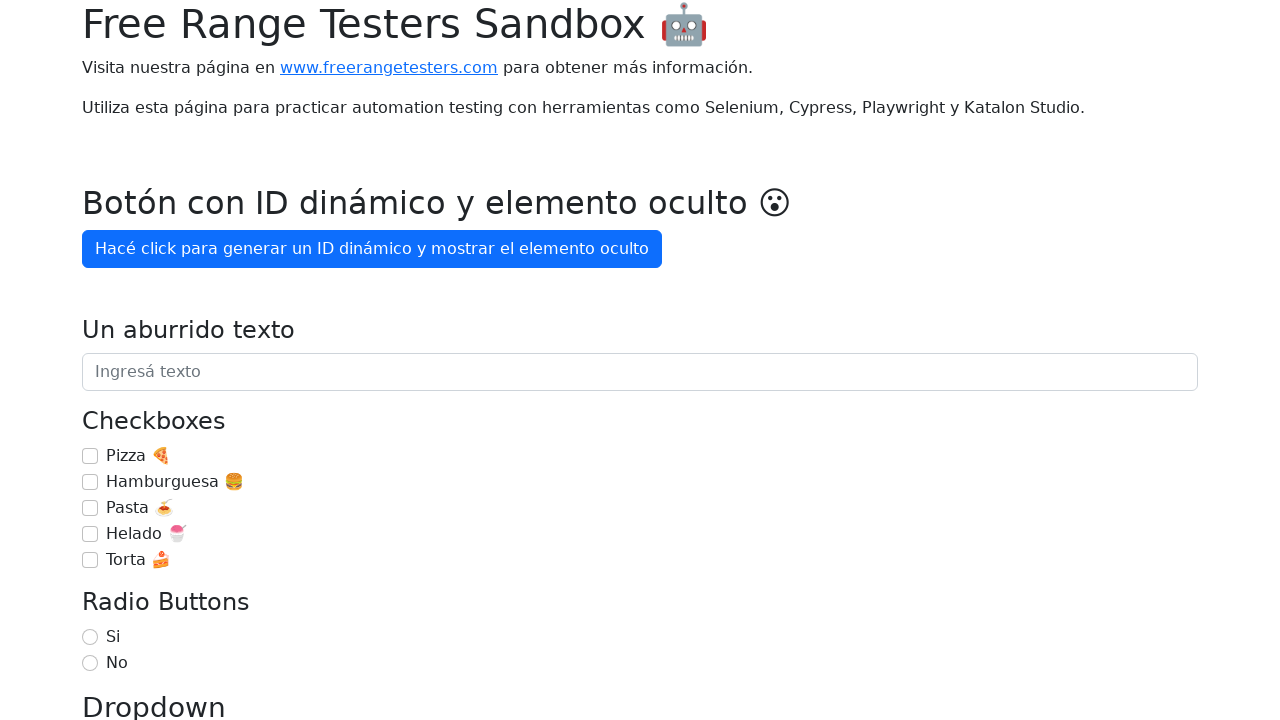

Located dynamic button with text 'Hacé click para generar un ID'
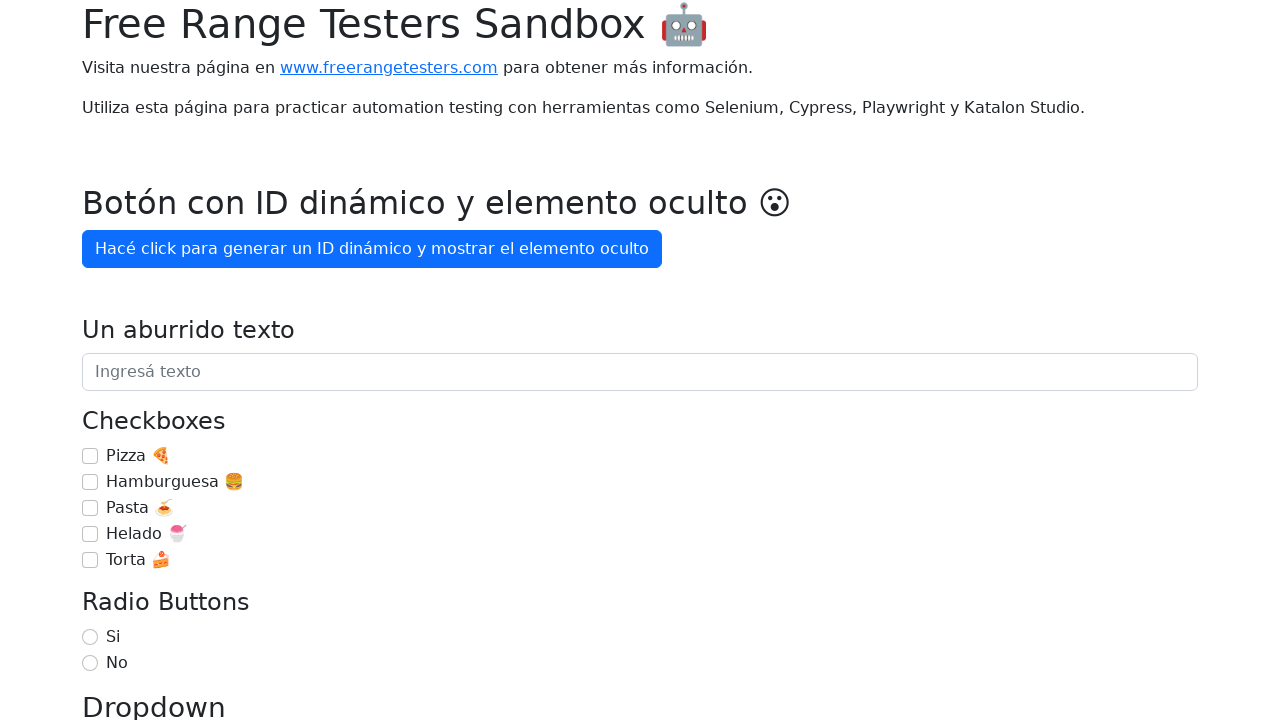

Performed single click on dynamic button at (372, 249) on internal:role=button[name="Hacé click para generar un ID"i]
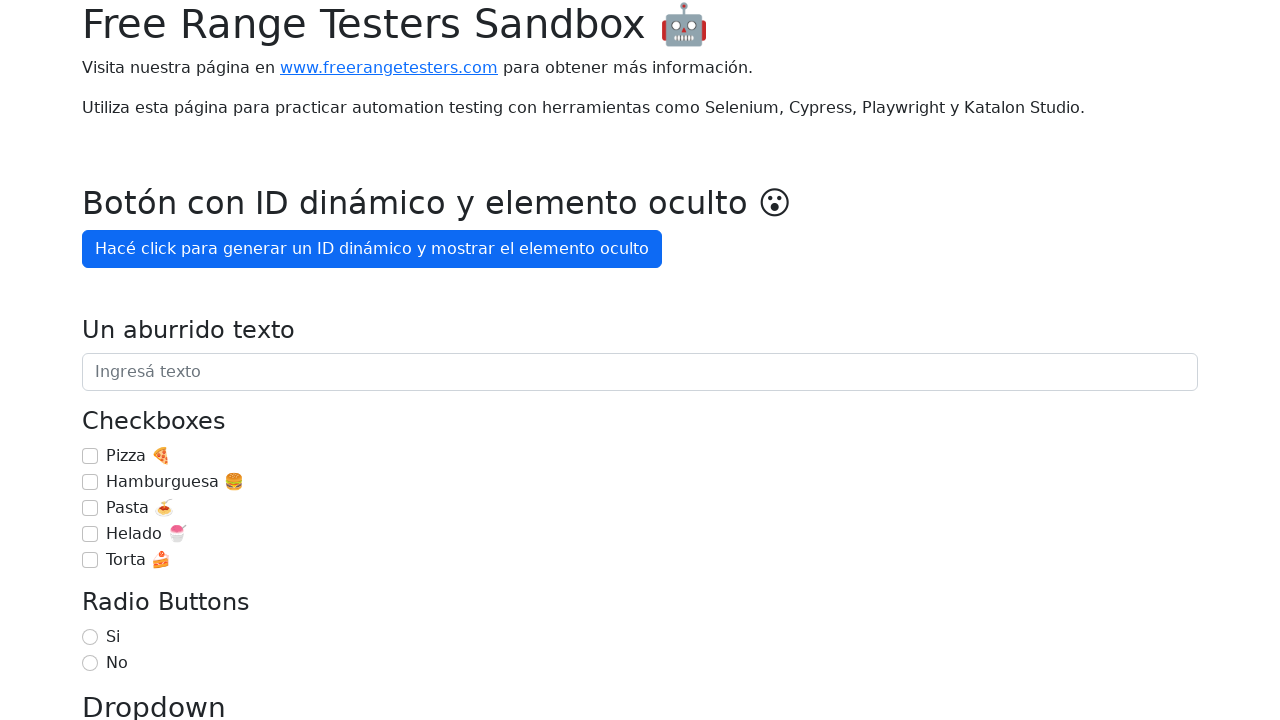

Performed force click on dynamic button at (372, 249) on internal:role=button[name="Hacé click para generar un ID"i]
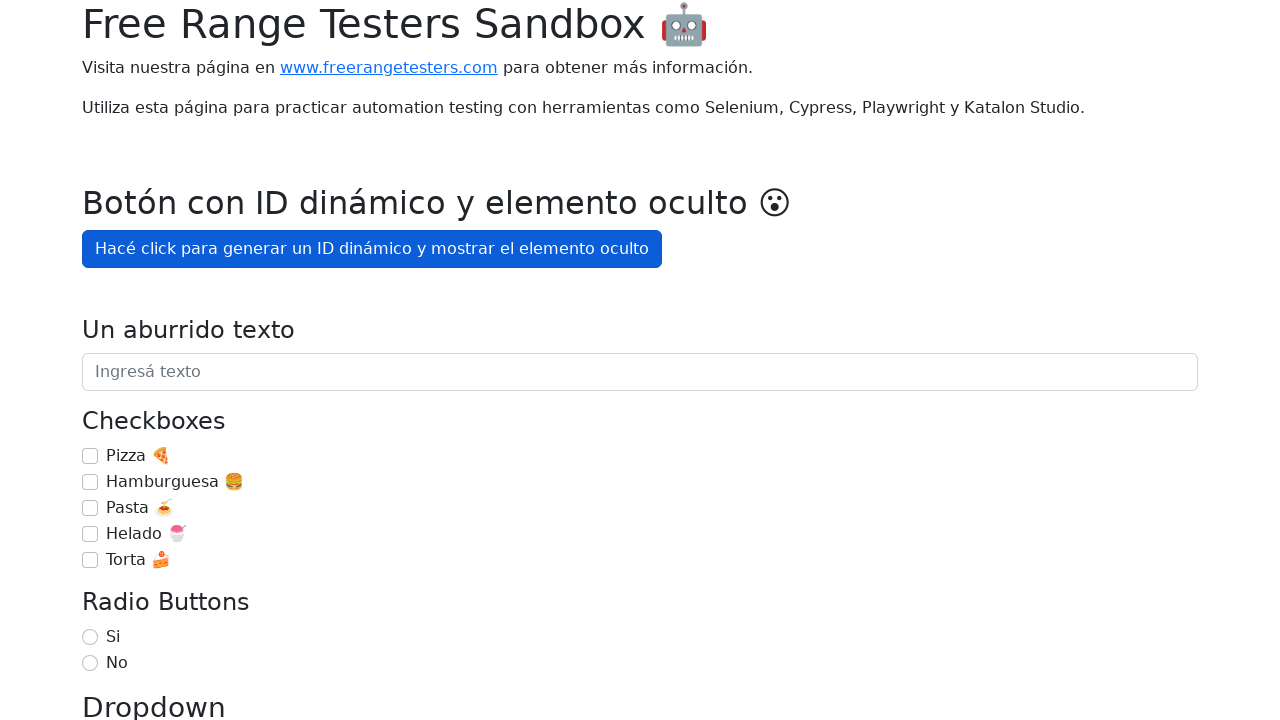

Performed double click on dynamic button at (372, 249) on internal:role=button[name="Hacé click para generar un ID"i]
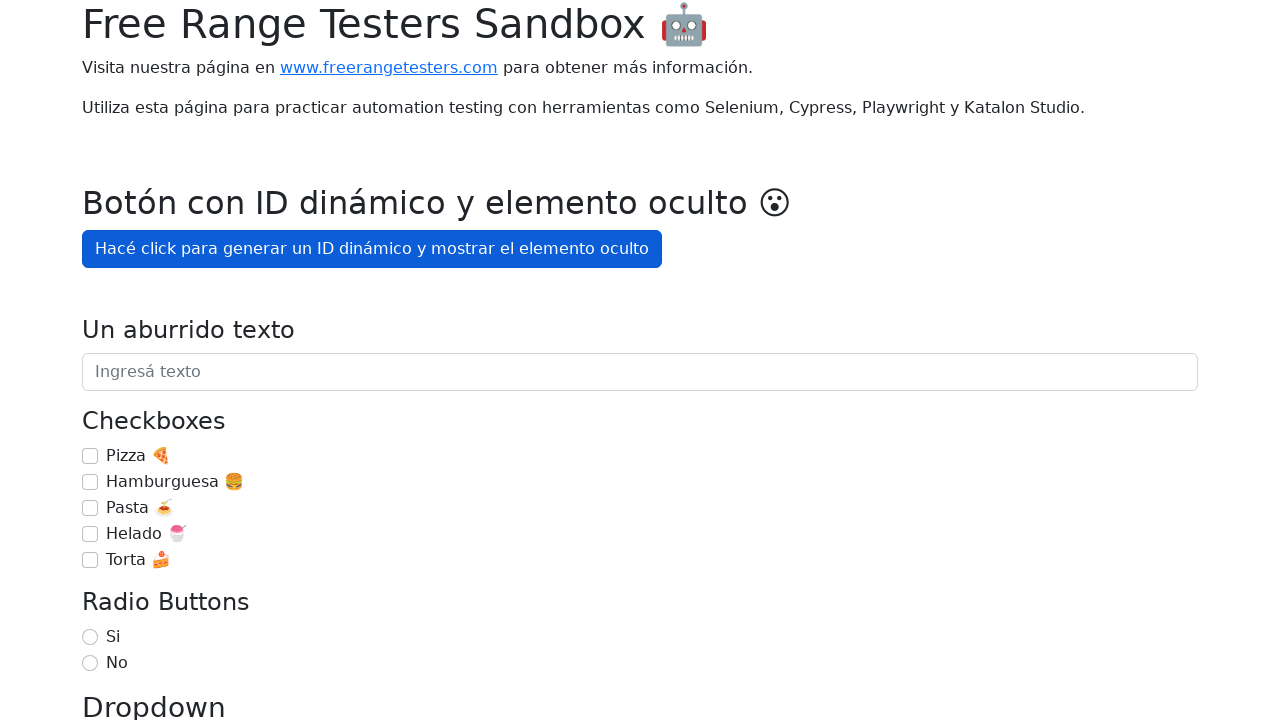

Performed triple click on dynamic button at (372, 249) on internal:role=button[name="Hacé click para generar un ID"i]
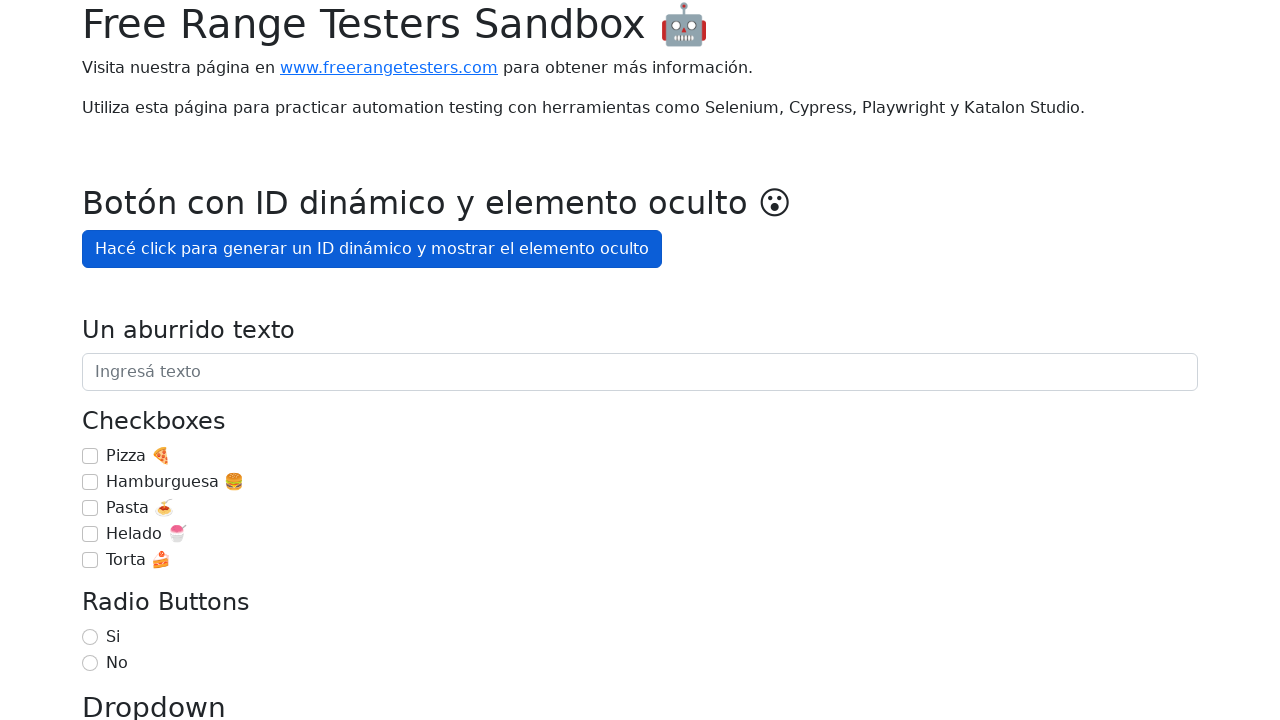

Performed right click on dynamic button at (372, 249) on internal:role=button[name="Hacé click para generar un ID"i]
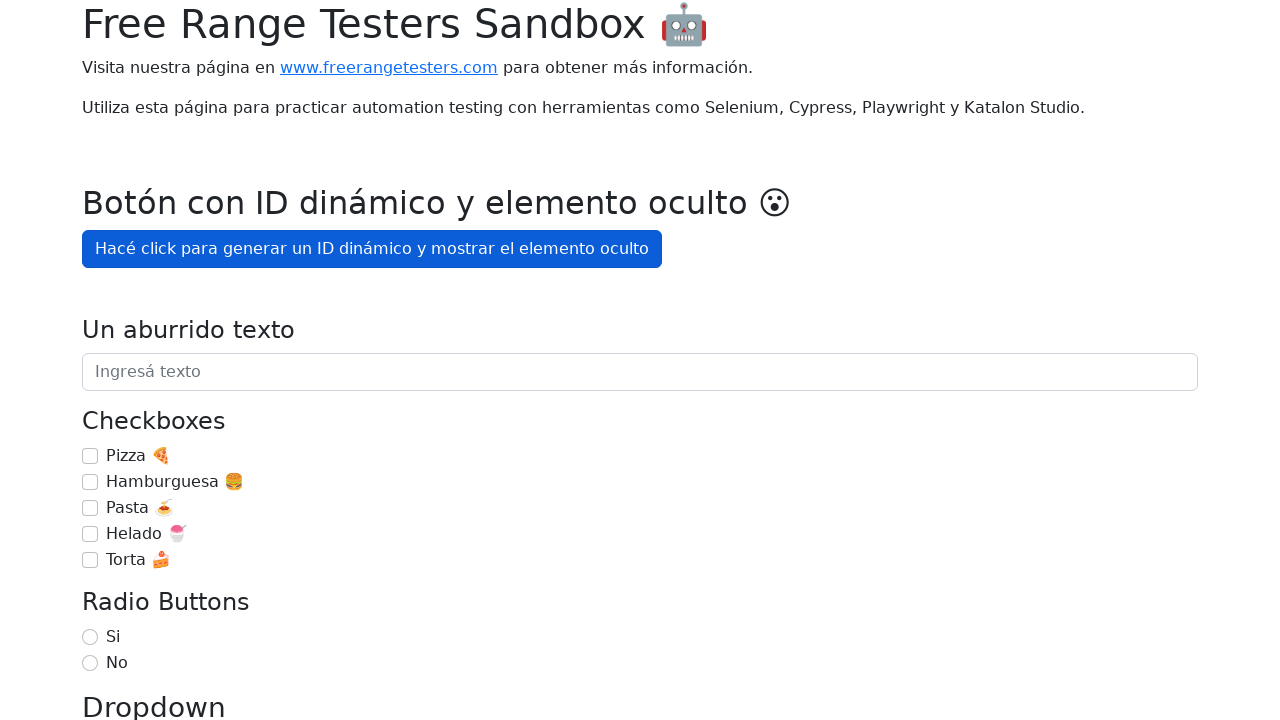

Hovered over dynamic button at (372, 249) on internal:role=button[name="Hacé click para generar un ID"i]
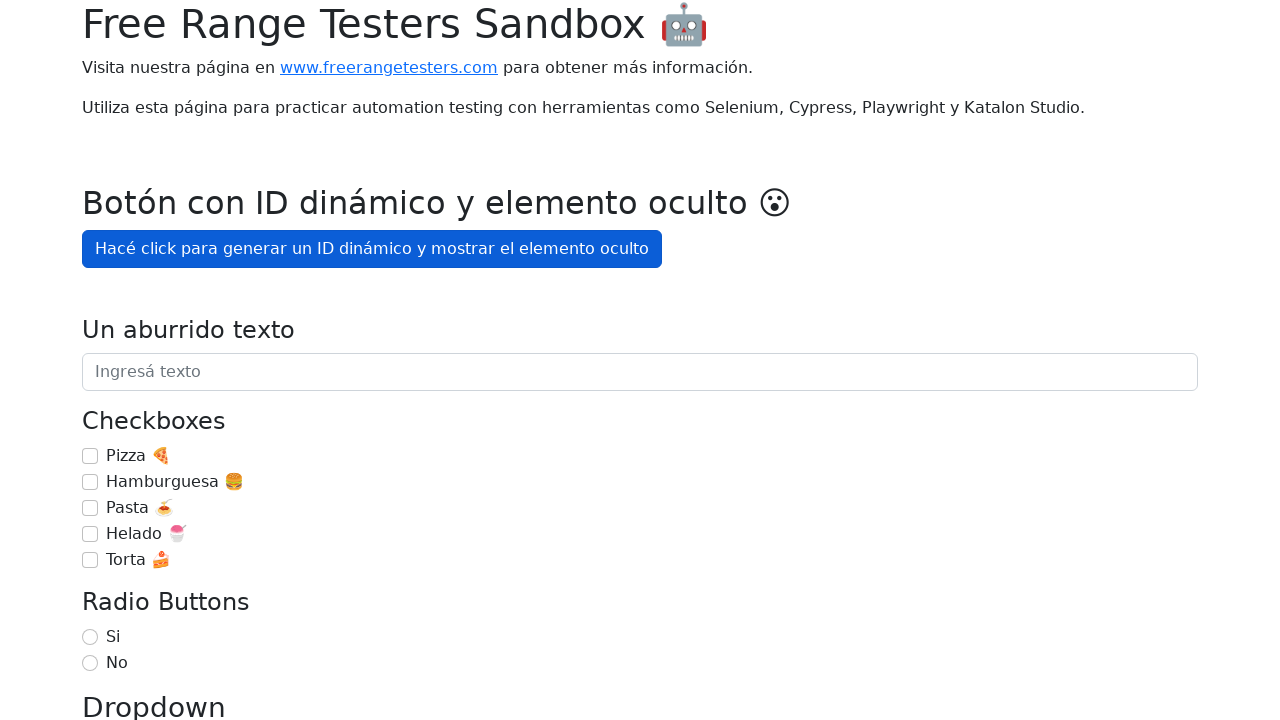

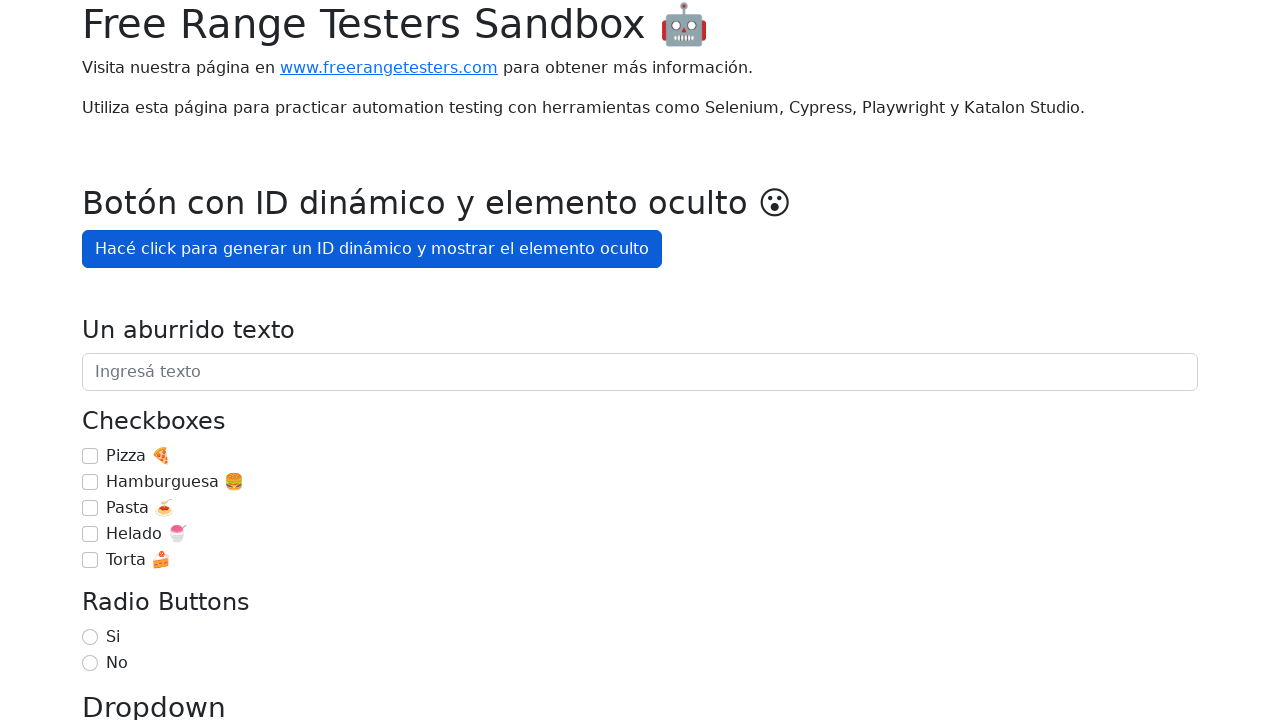